Tests the search functionality on python.org by entering a search term and submitting via keyboard

Starting URL: http://www.python.org

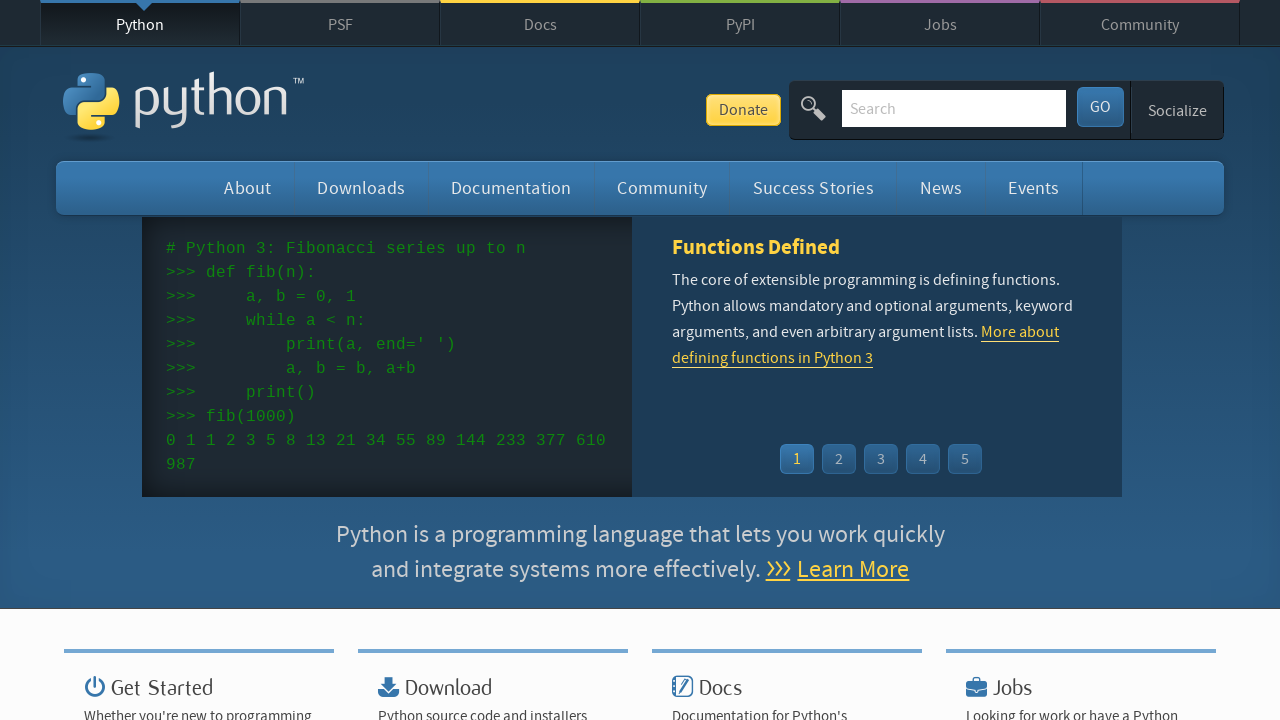

Verified page title contains 'Python'
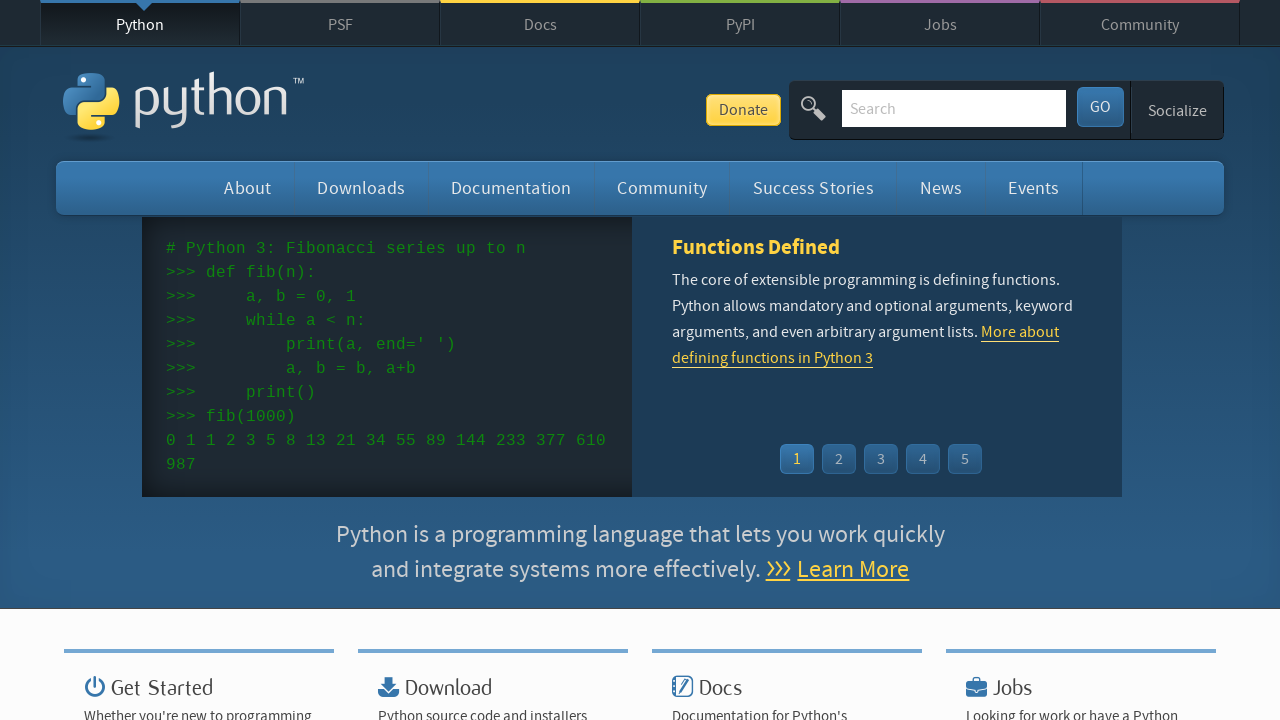

Filled search box with 'selenium' on input[name='q']
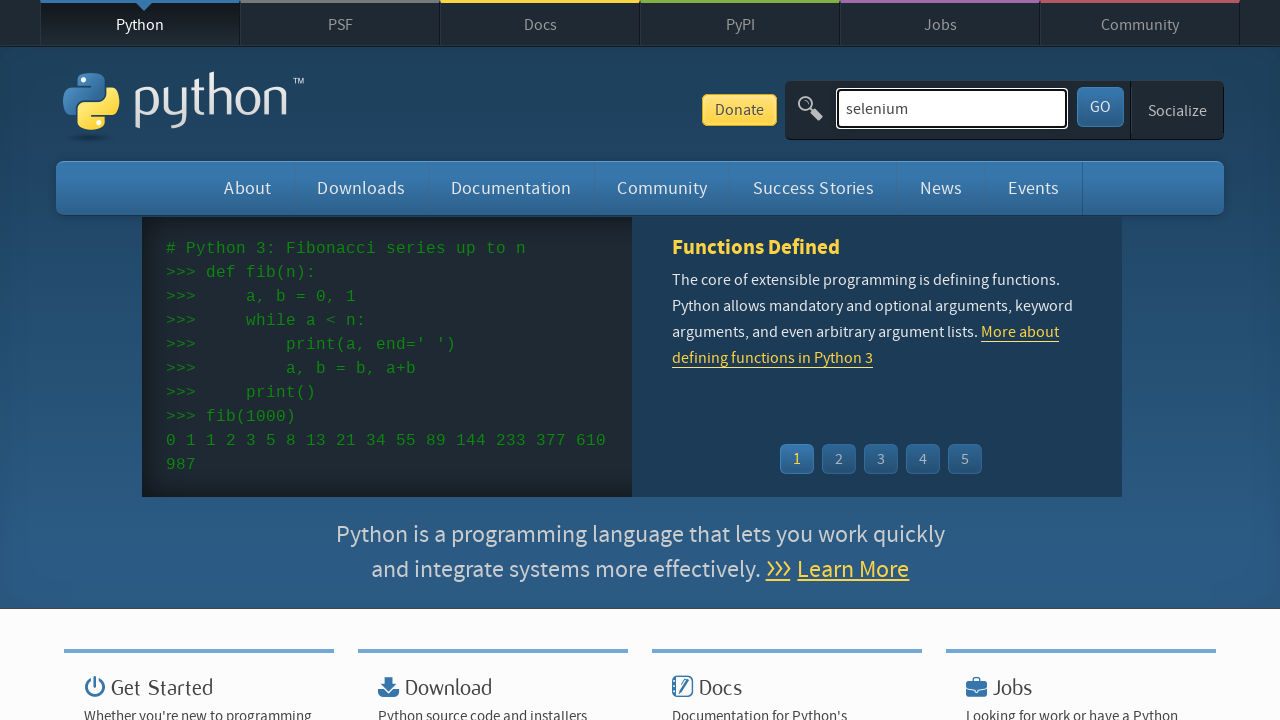

Pressed Enter to submit search query on input[name='q']
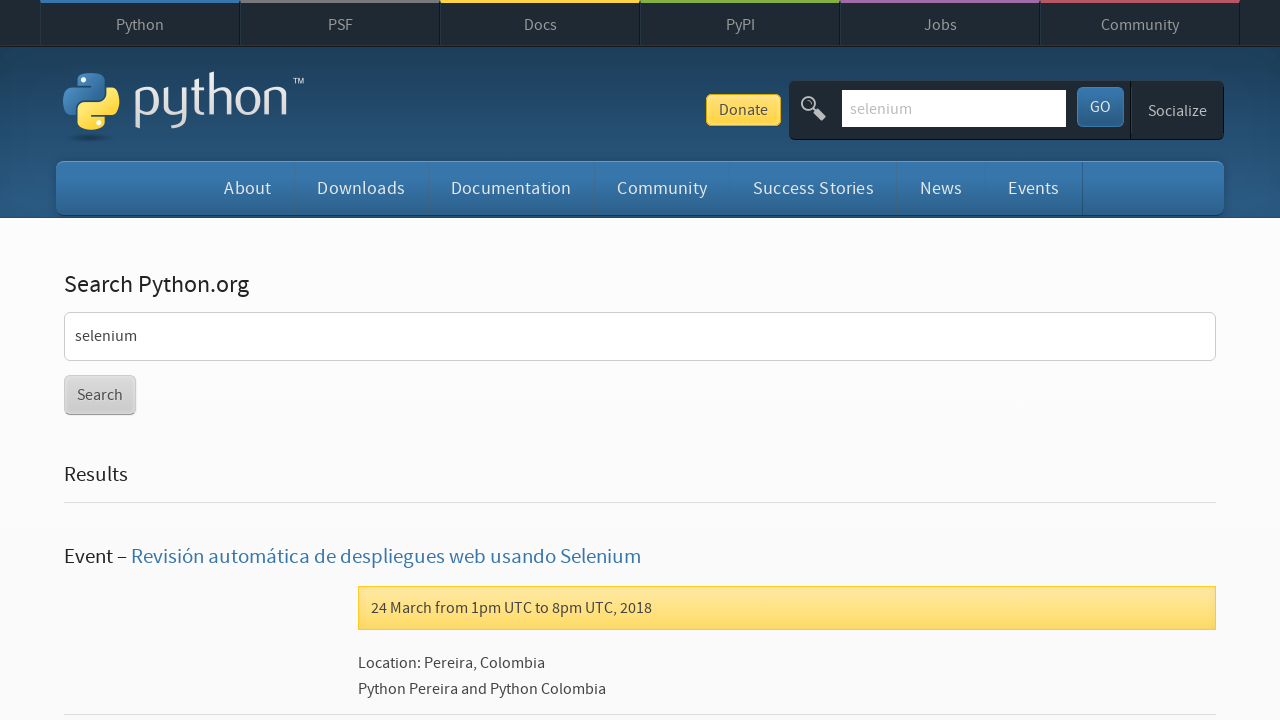

Waited for search results page to load
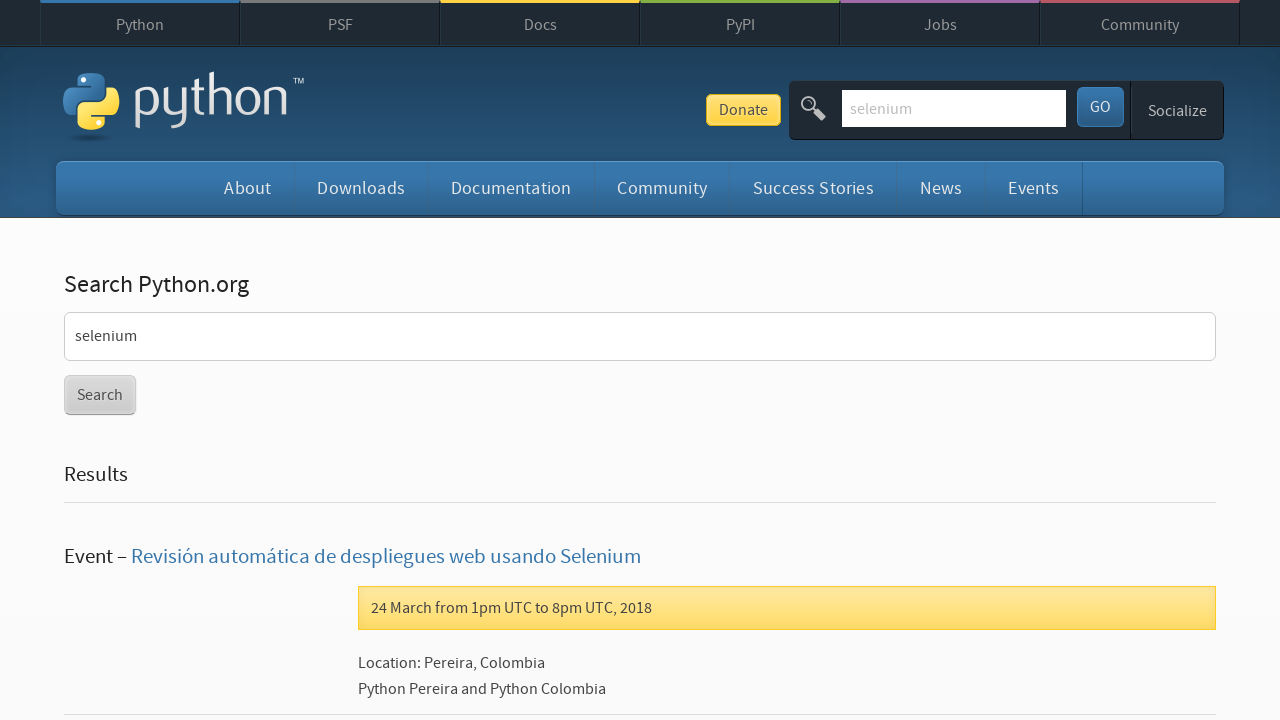

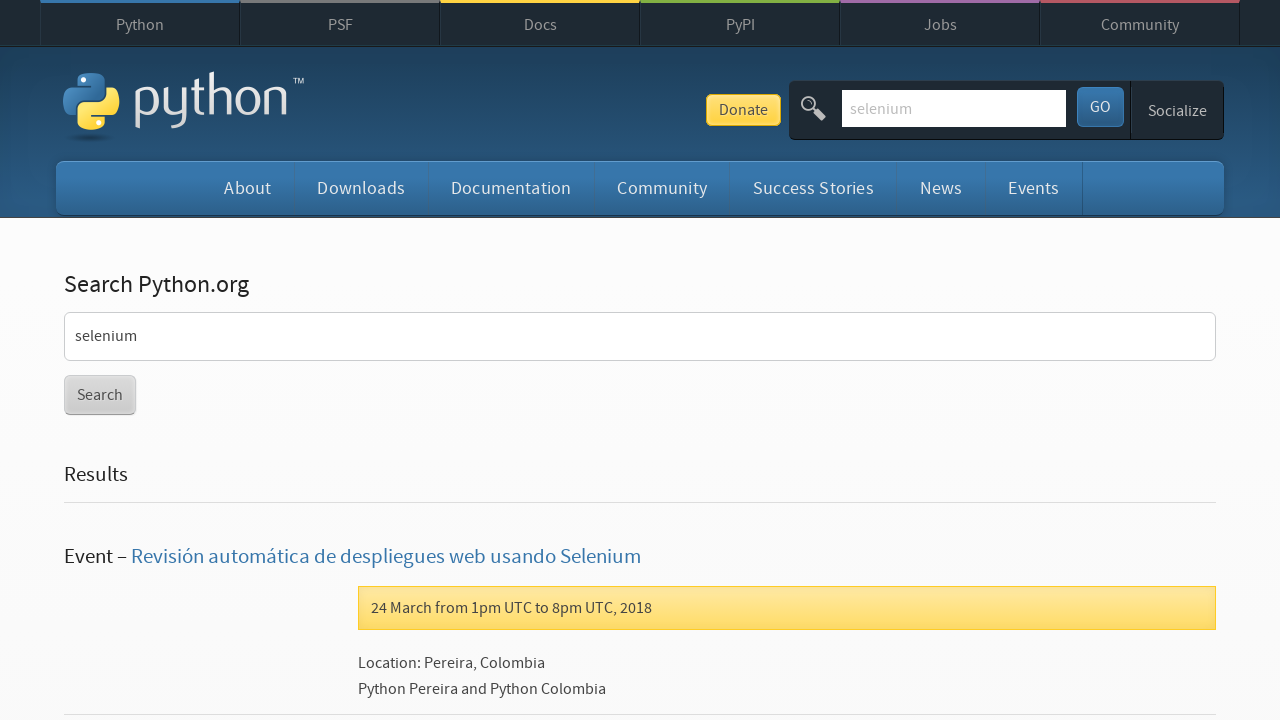